Tests file download functionality by clicking on a download link

Starting URL: http://the-internet.herokuapp.com/download

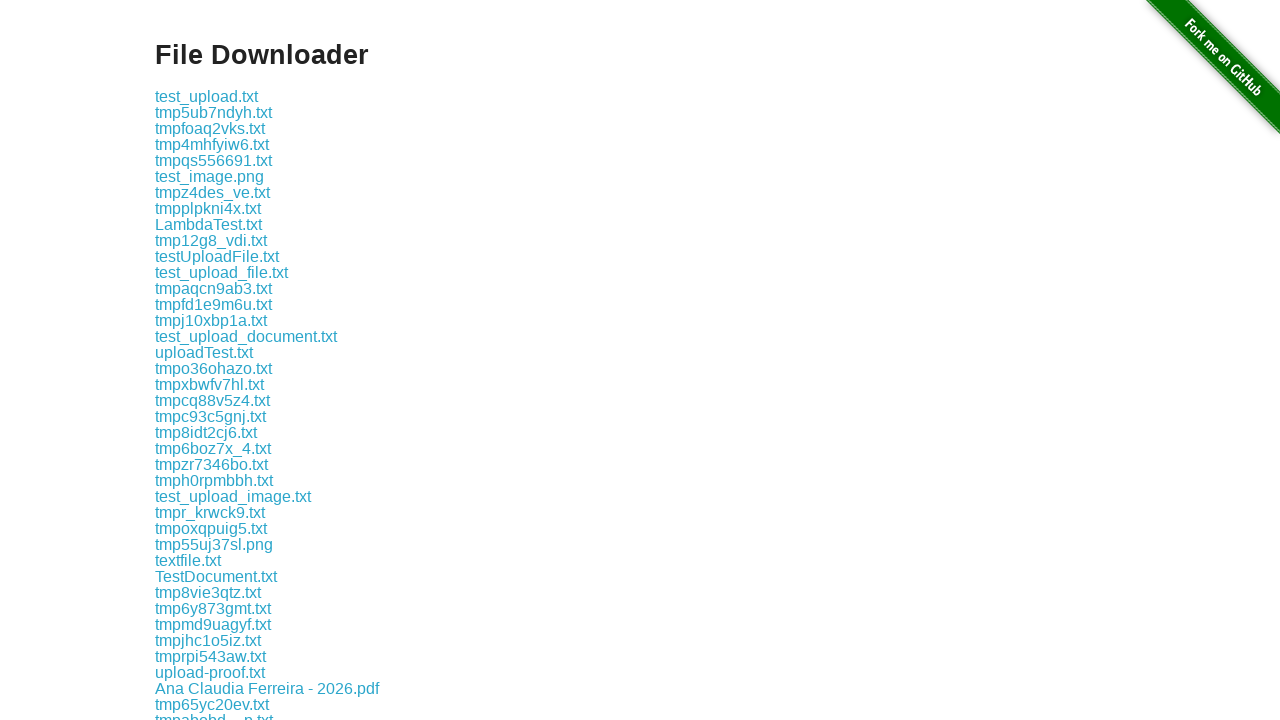

Clicked the first download link at (206, 96) on xpath=//div[@class='example']//a[1]
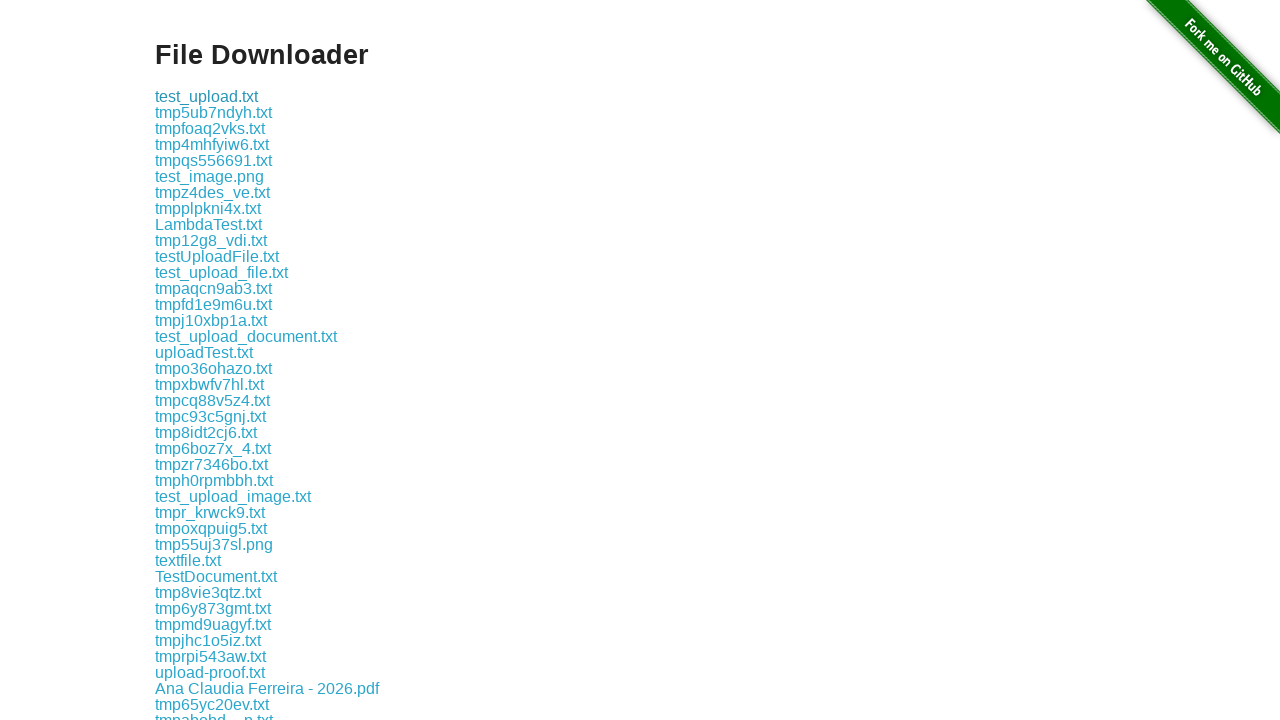

Waited 2 seconds for download to start
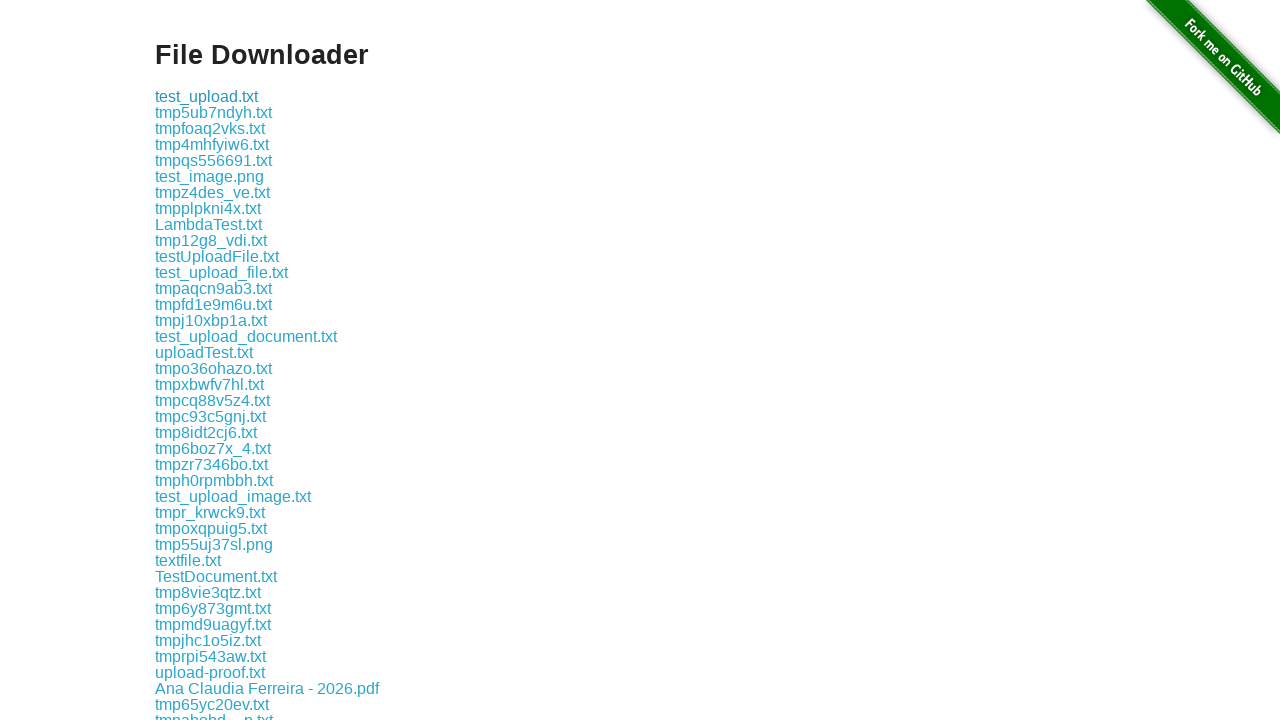

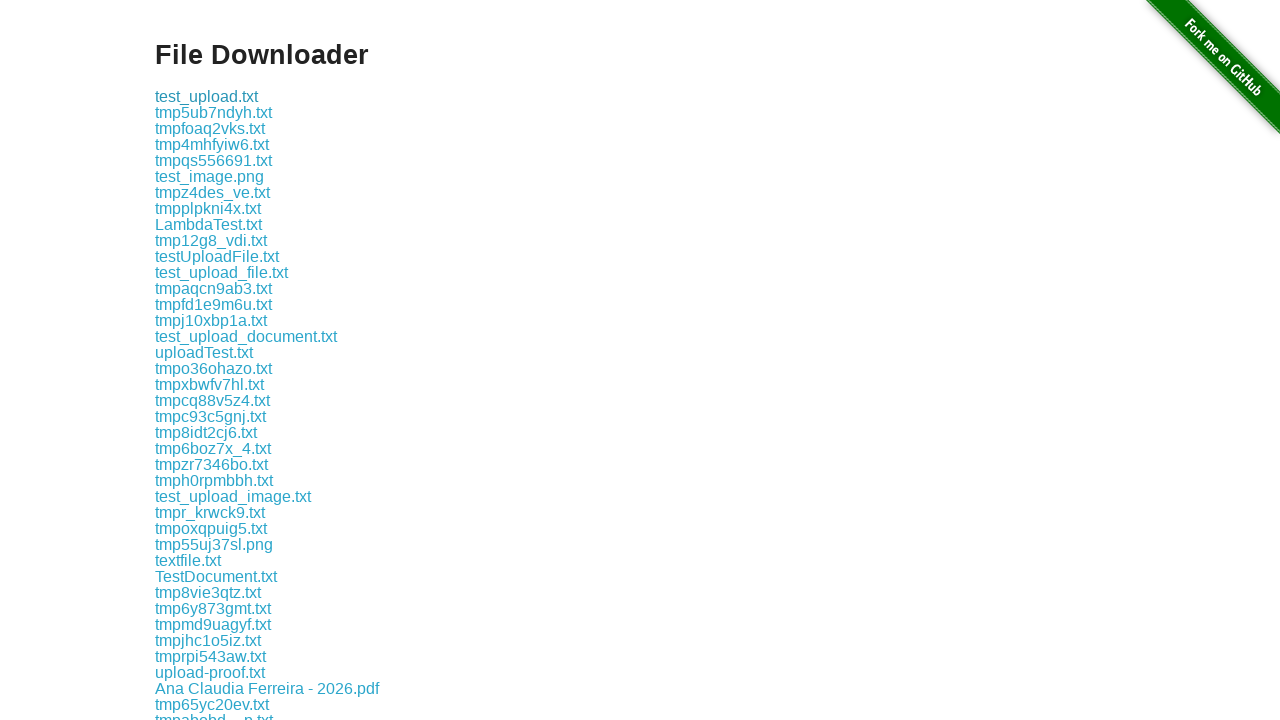